Navigates to an IP checking website with proxy configuration

Starting URL: https://www.meuip.com.br/

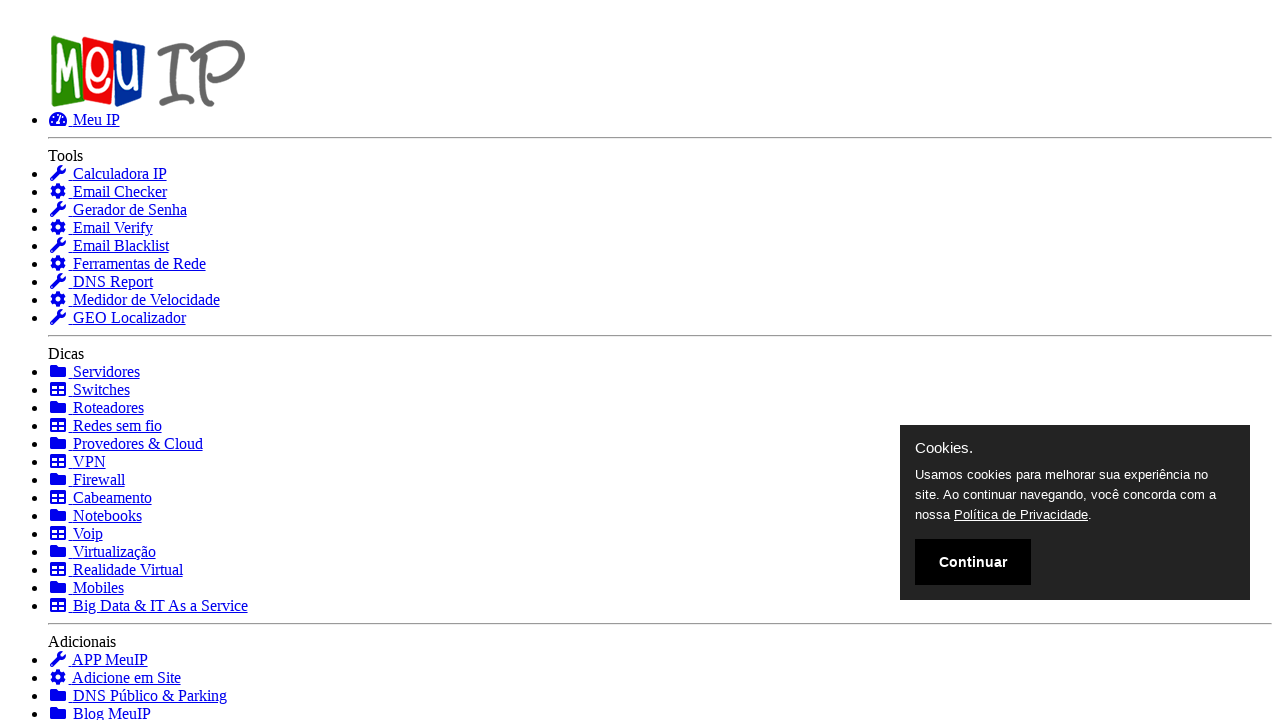

Navigated to IP checking website with proxy configuration
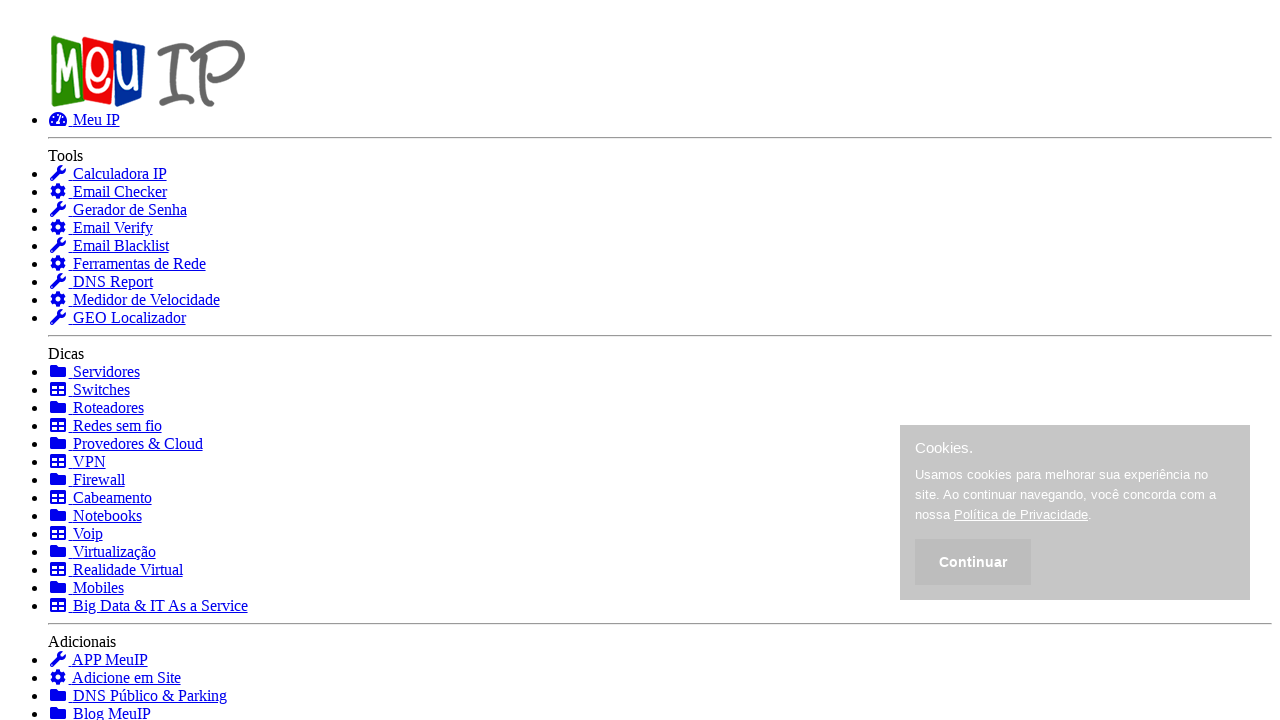

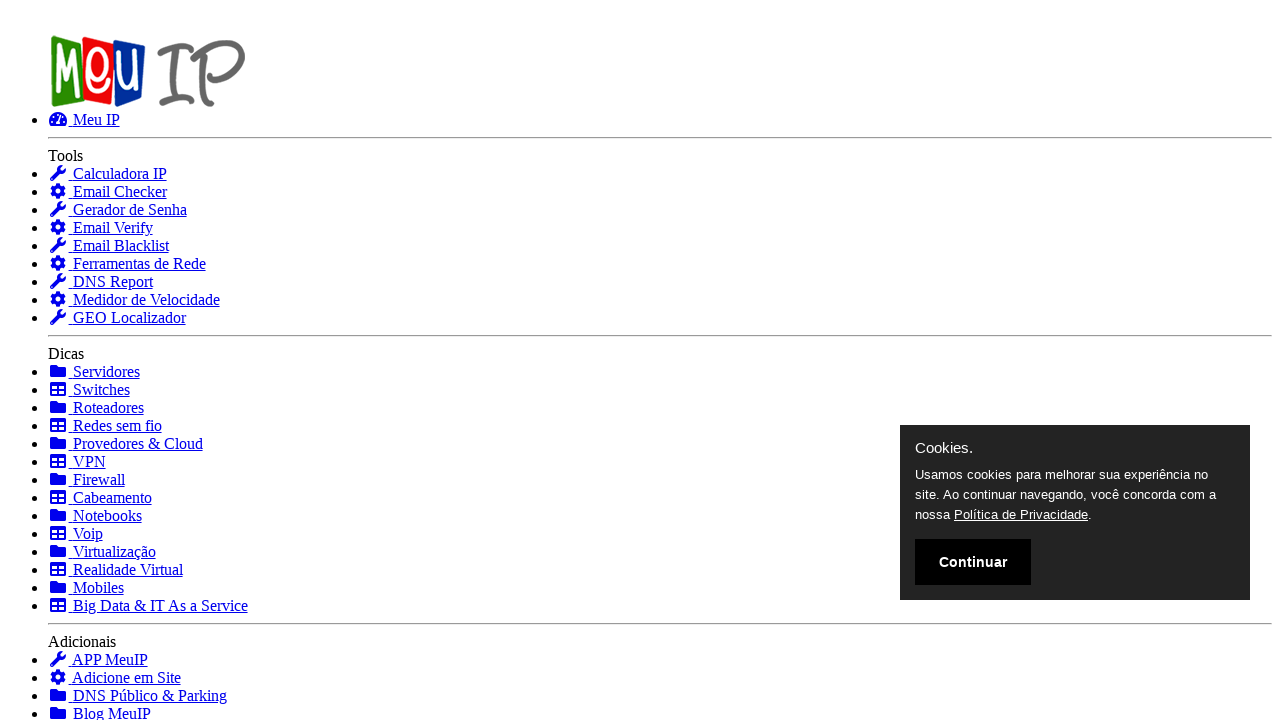